Tests the scroll up functionality using the arrow button by scrolling down to subscription section and clicking the scroll up button

Starting URL: https://automationexercise.com

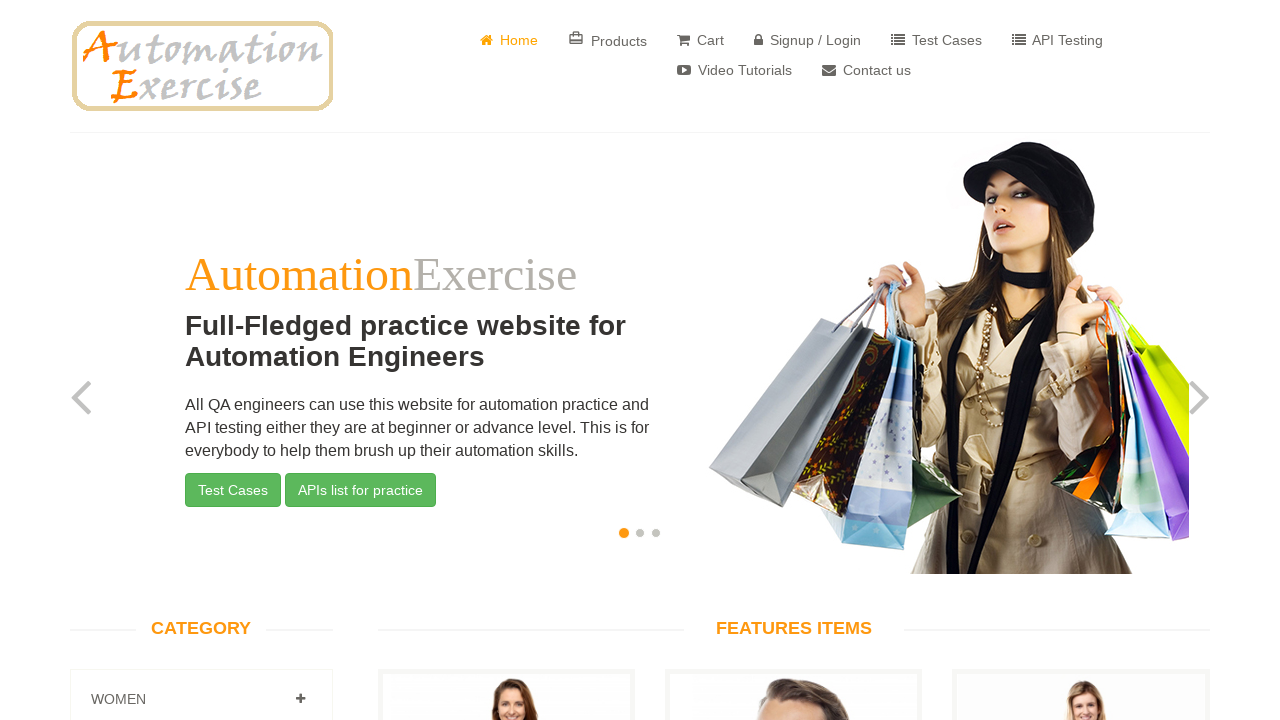

Scrolled down 9000 pixels to reach subscription section
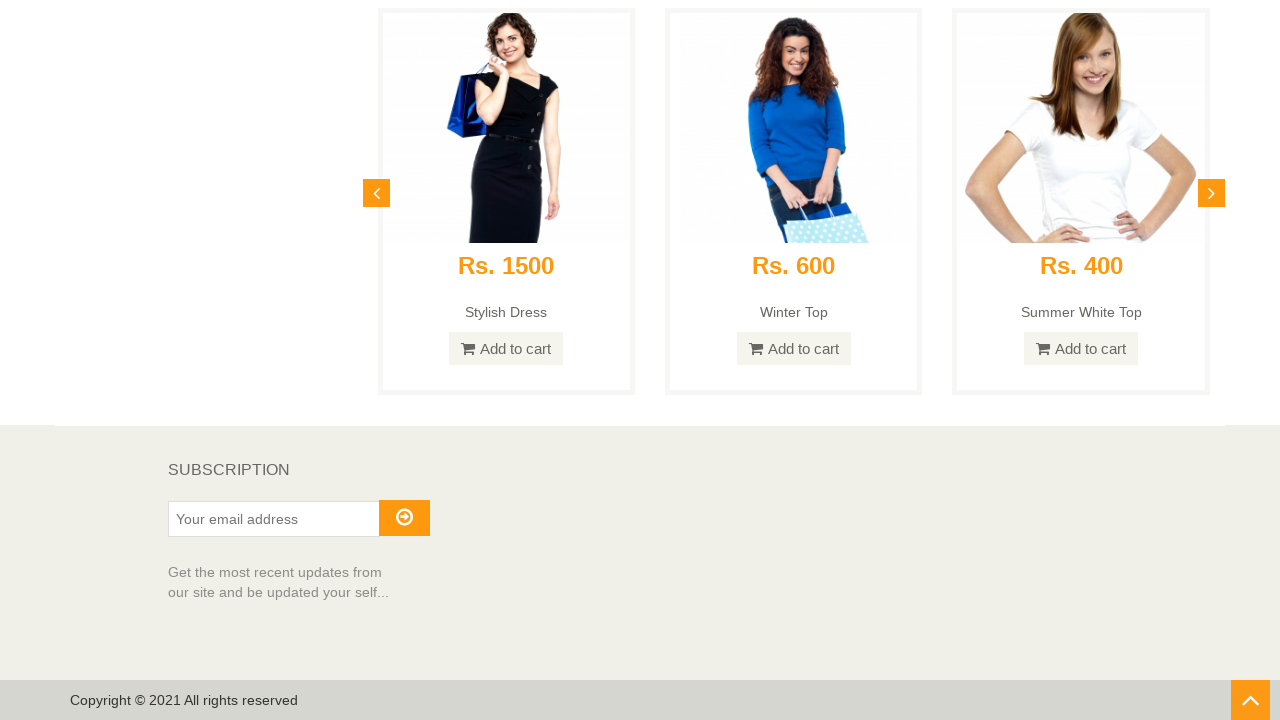

Subscription section header became visible
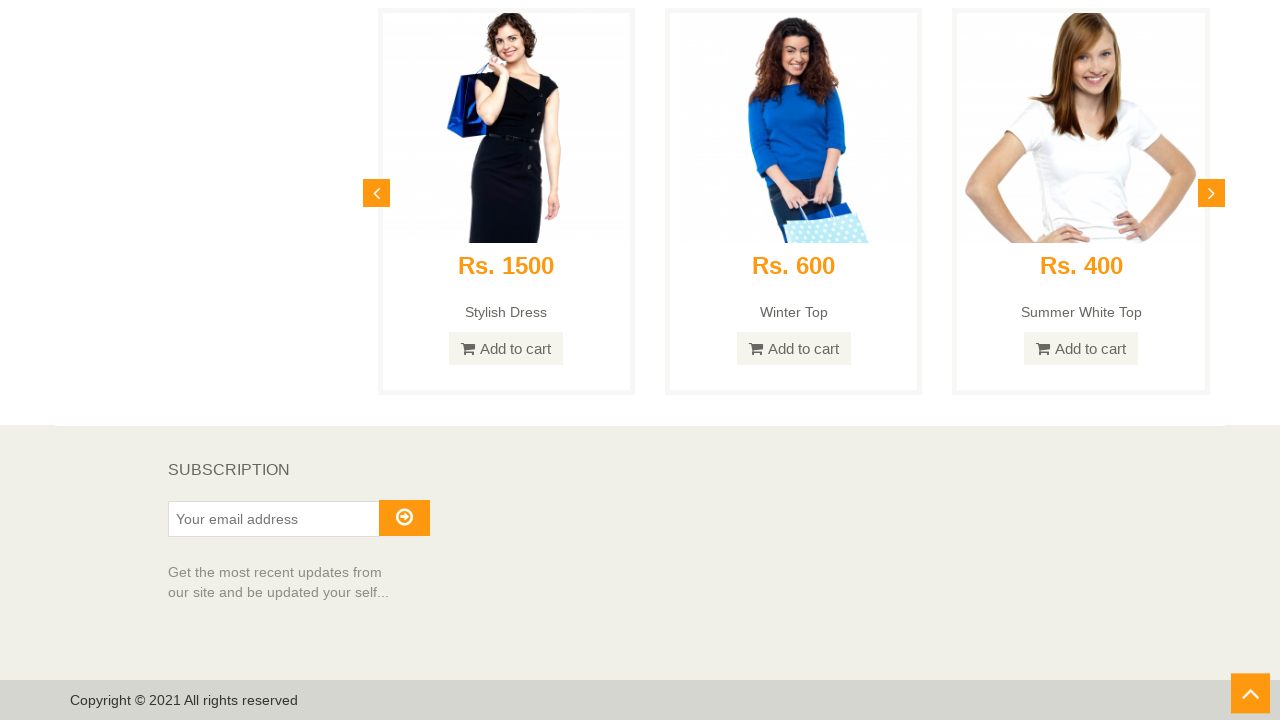

Clicked scroll up arrow button at (1250, 700) on xpath=//a[@id='scrollUp']/i
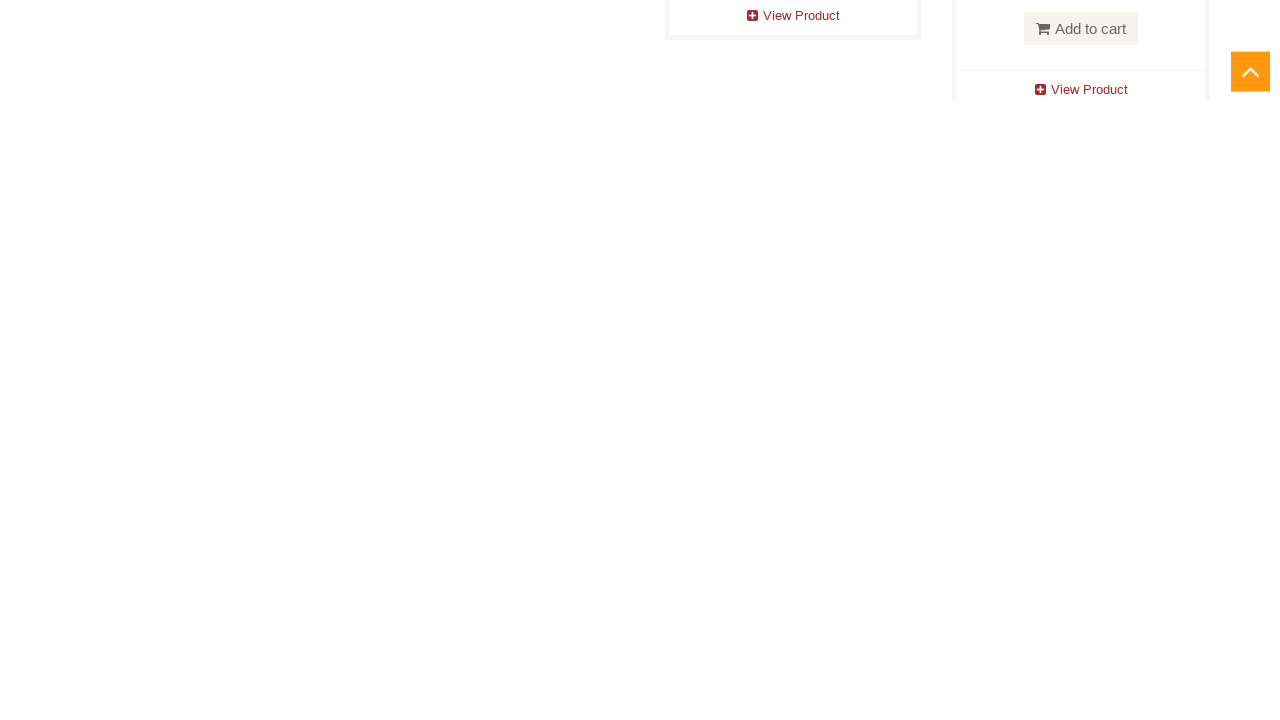

Waited 500ms for scroll animation to complete
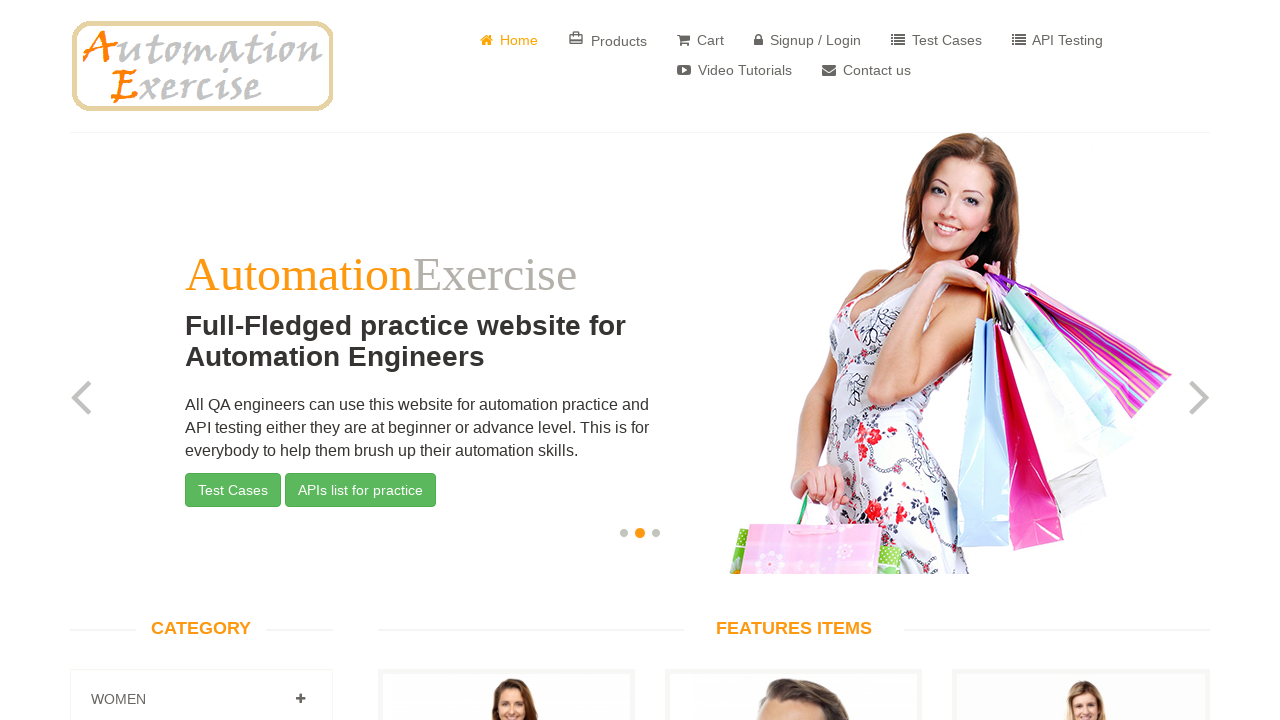

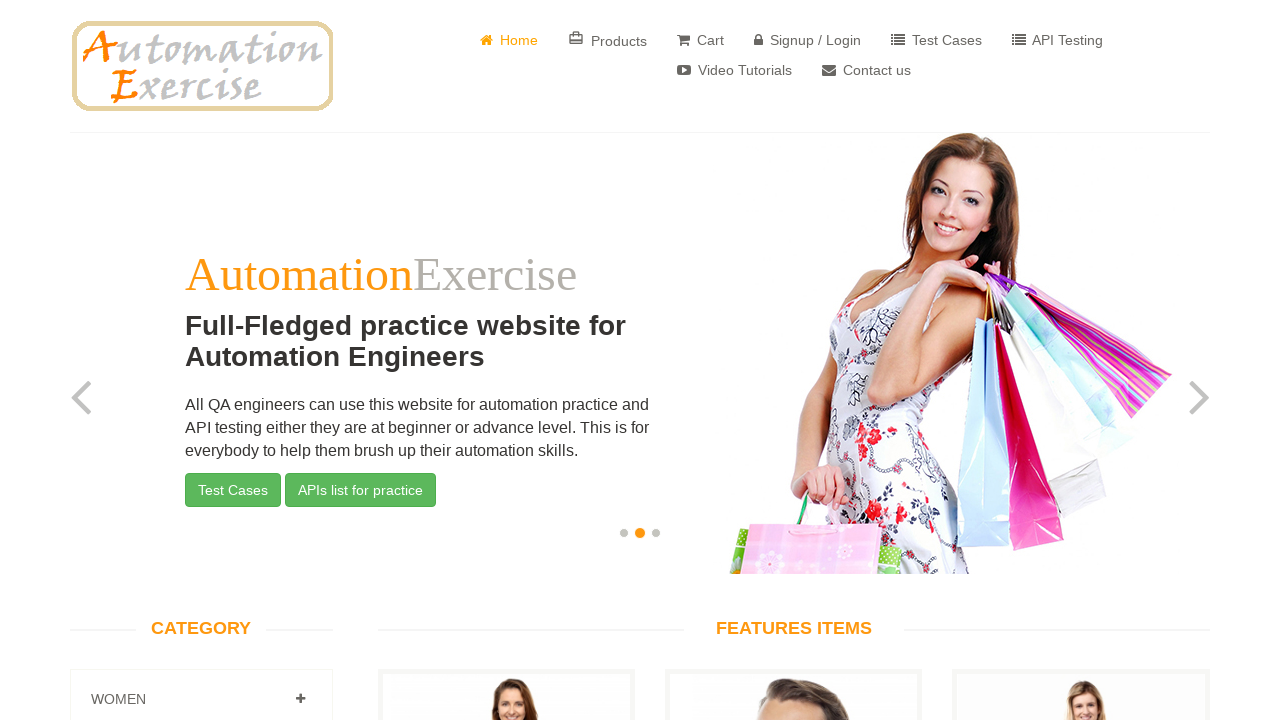